Tests JavaScript alert handling by triggering alerts and confirm dialogs, accepting and dismissing them

Starting URL: https://rahulshettyacademy.com/AutomationPractice/

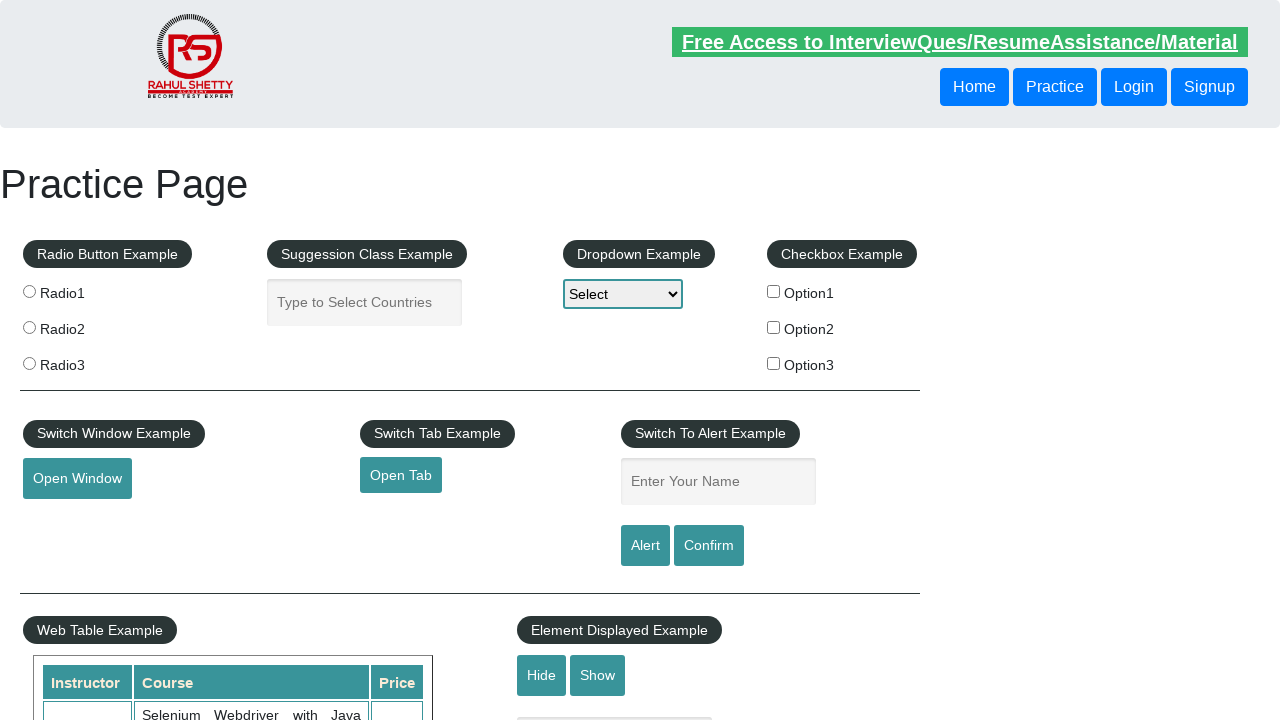

Scrolled to bottom of page
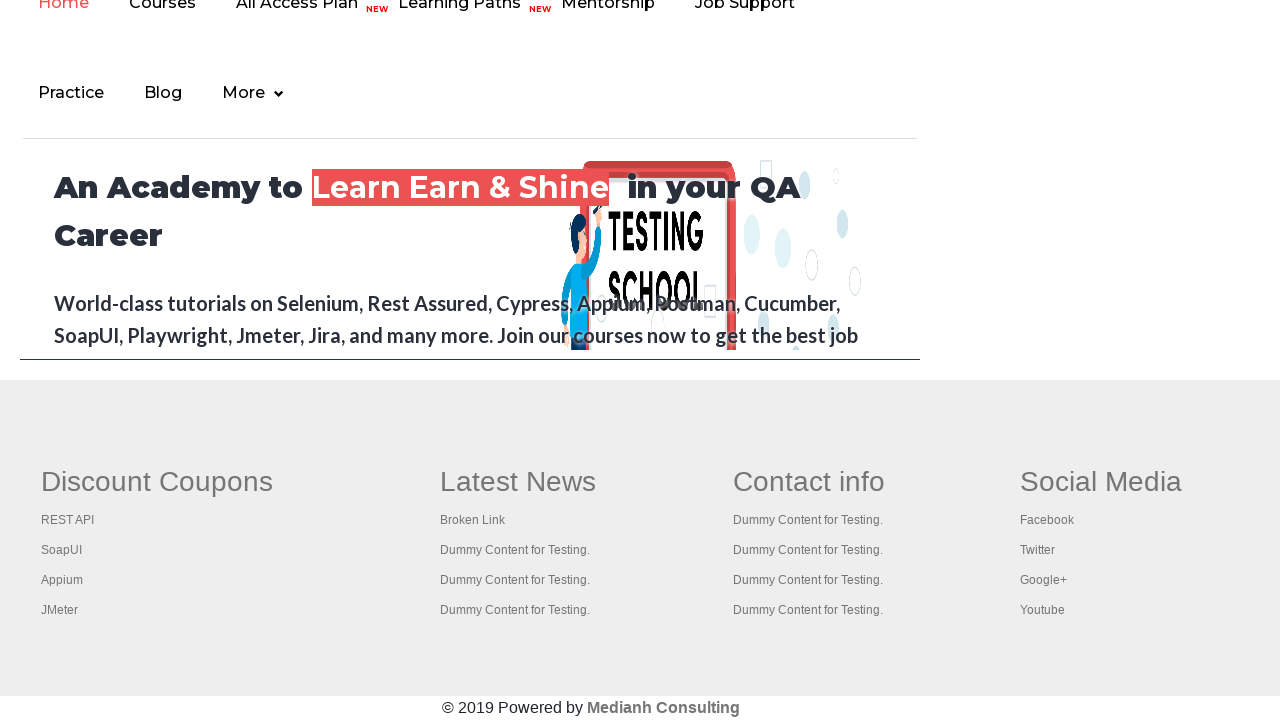

Entered 'Rahul' in name field on #name
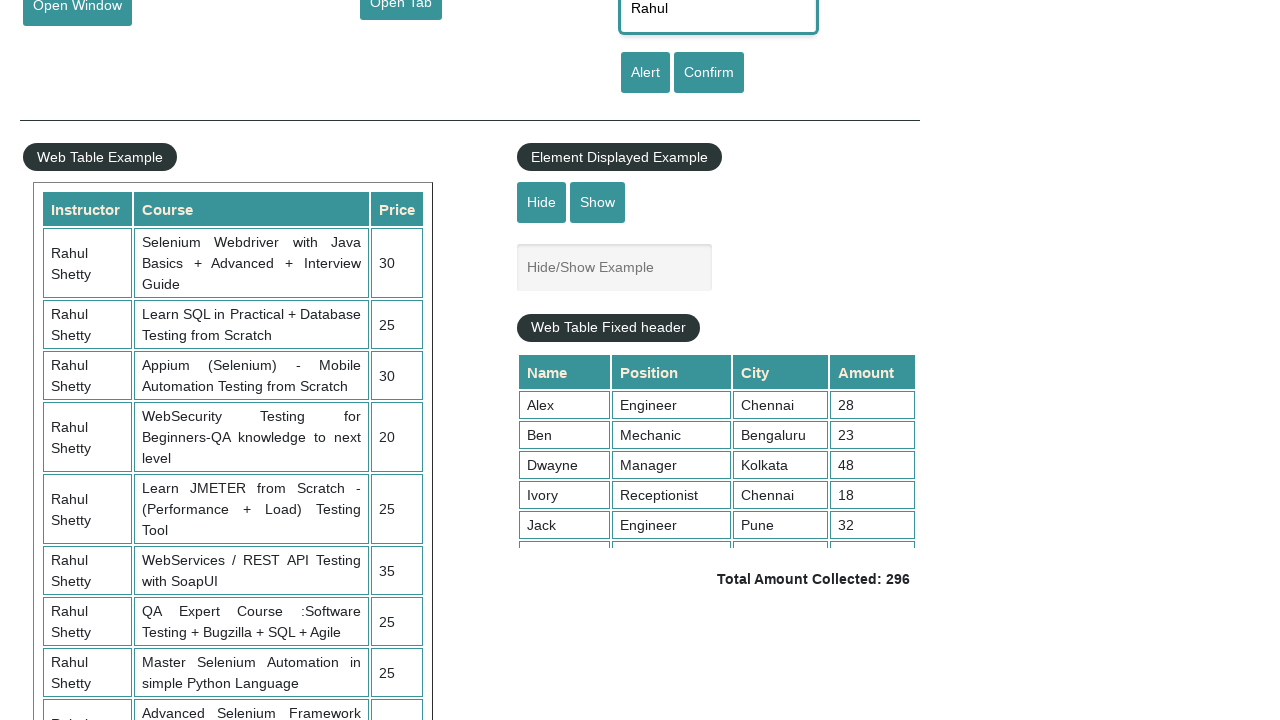

Set up dialog listener to accept alerts
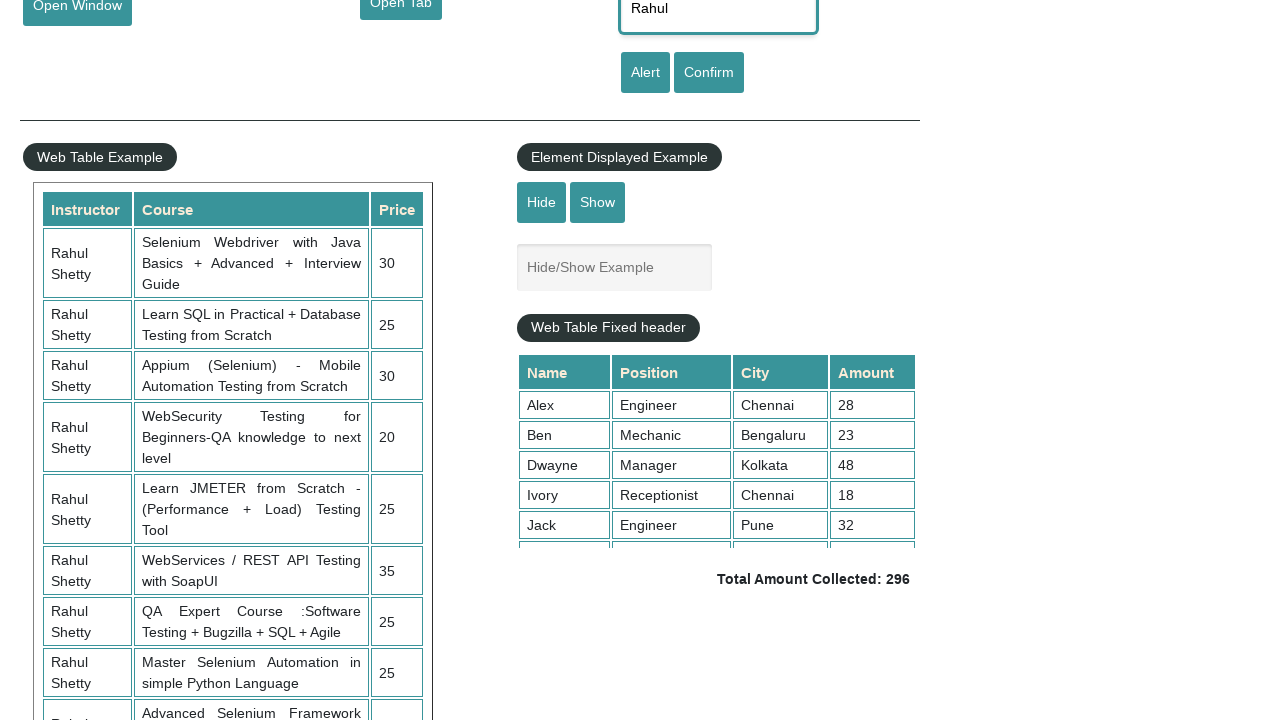

Clicked alert button and accepted the alert dialog at (645, 73) on [id='alertbtn']
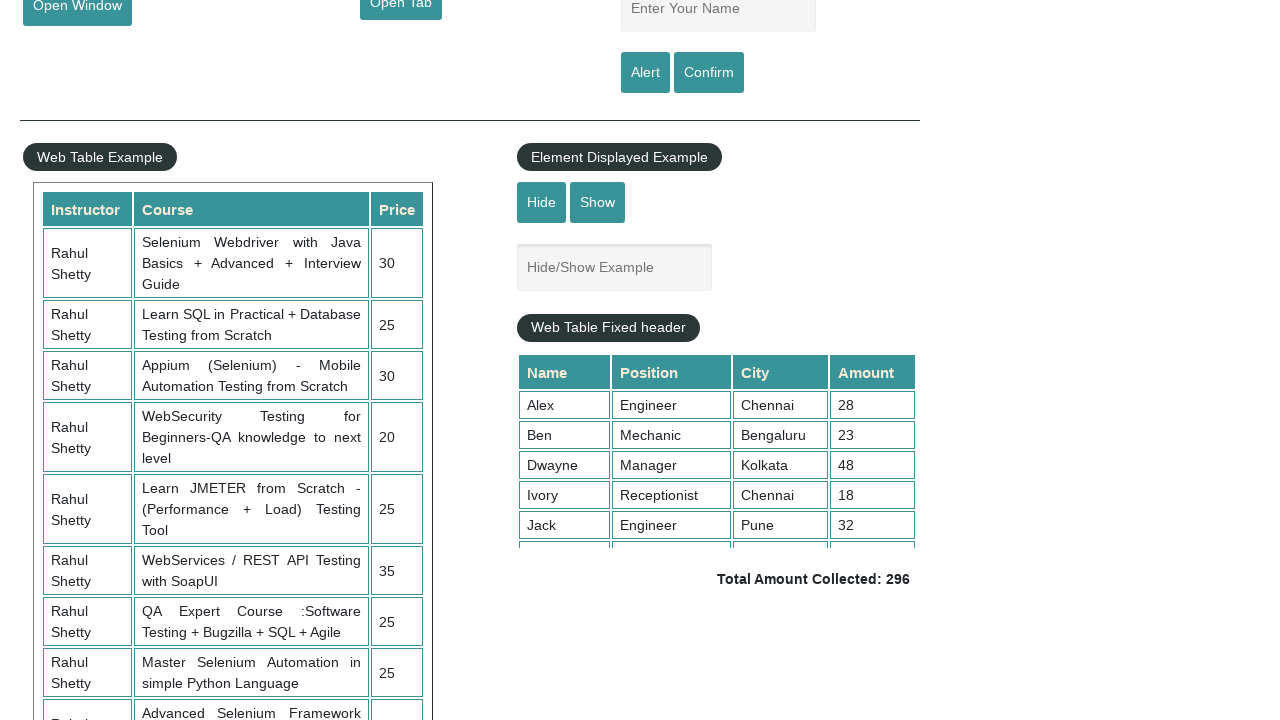

Set up dialog listener to dismiss confirm dialogs
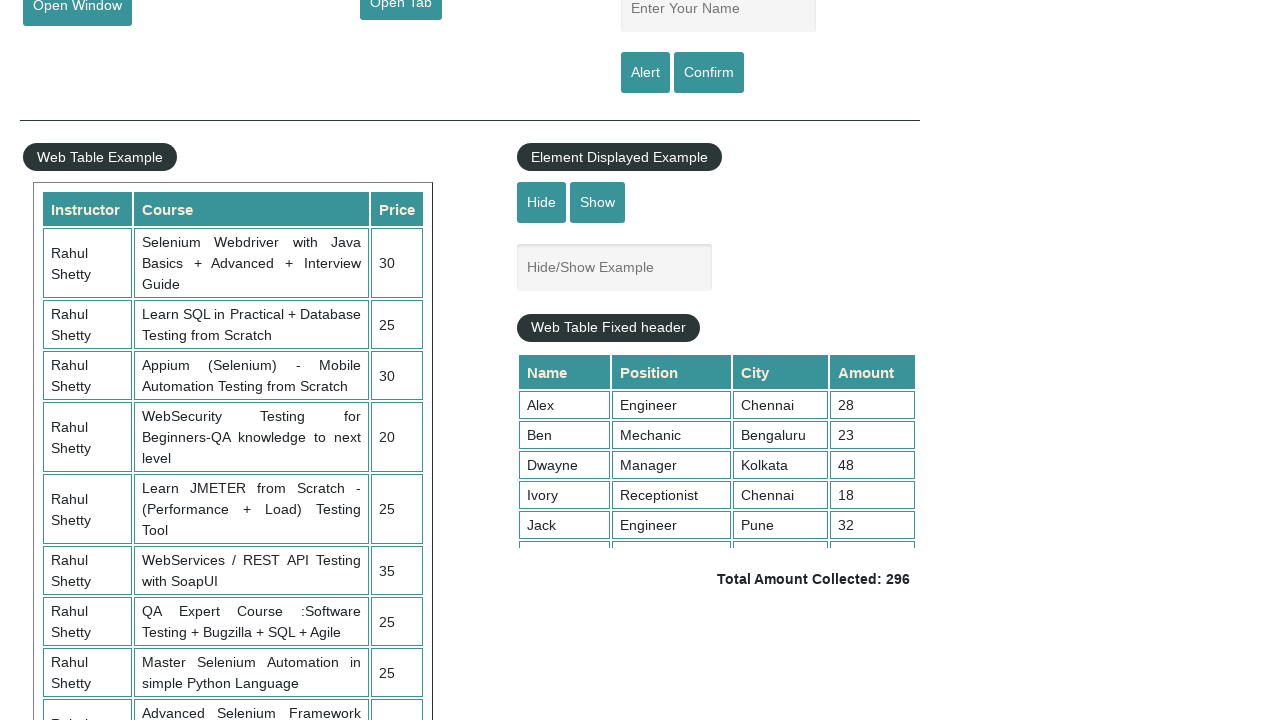

Clicked confirm button and dismissed the confirm dialog at (709, 73) on #confirmbtn
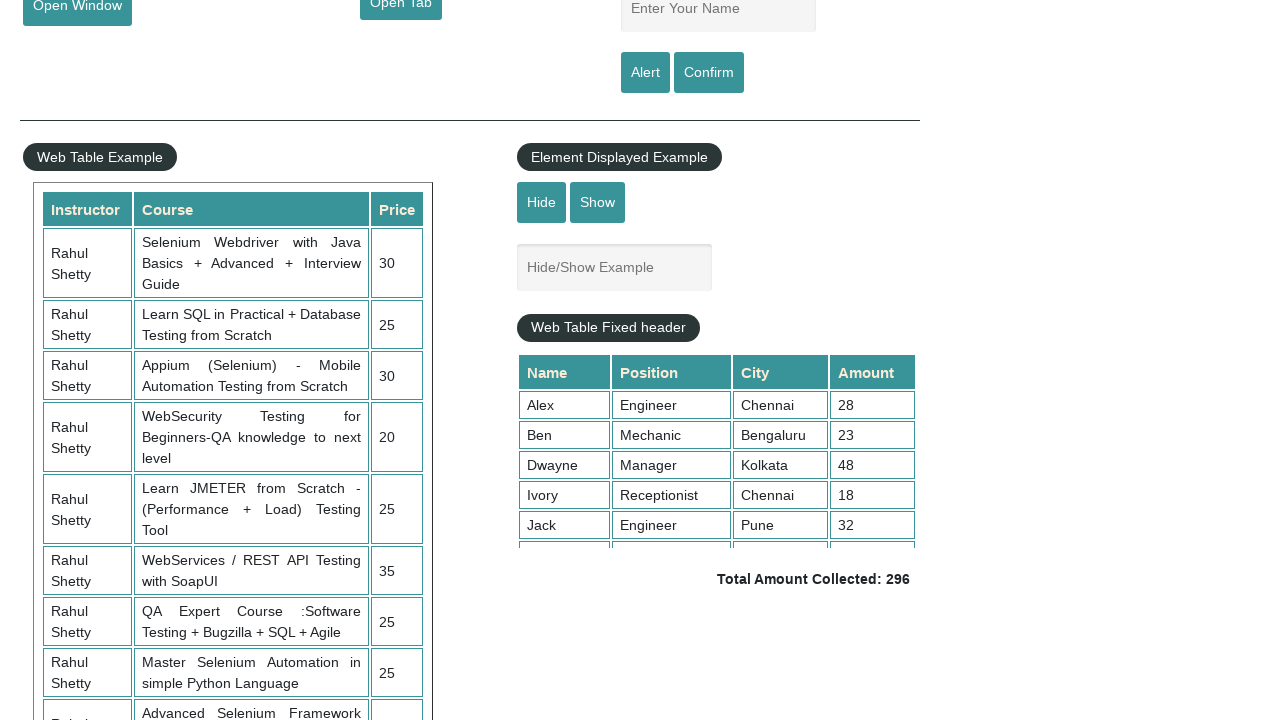

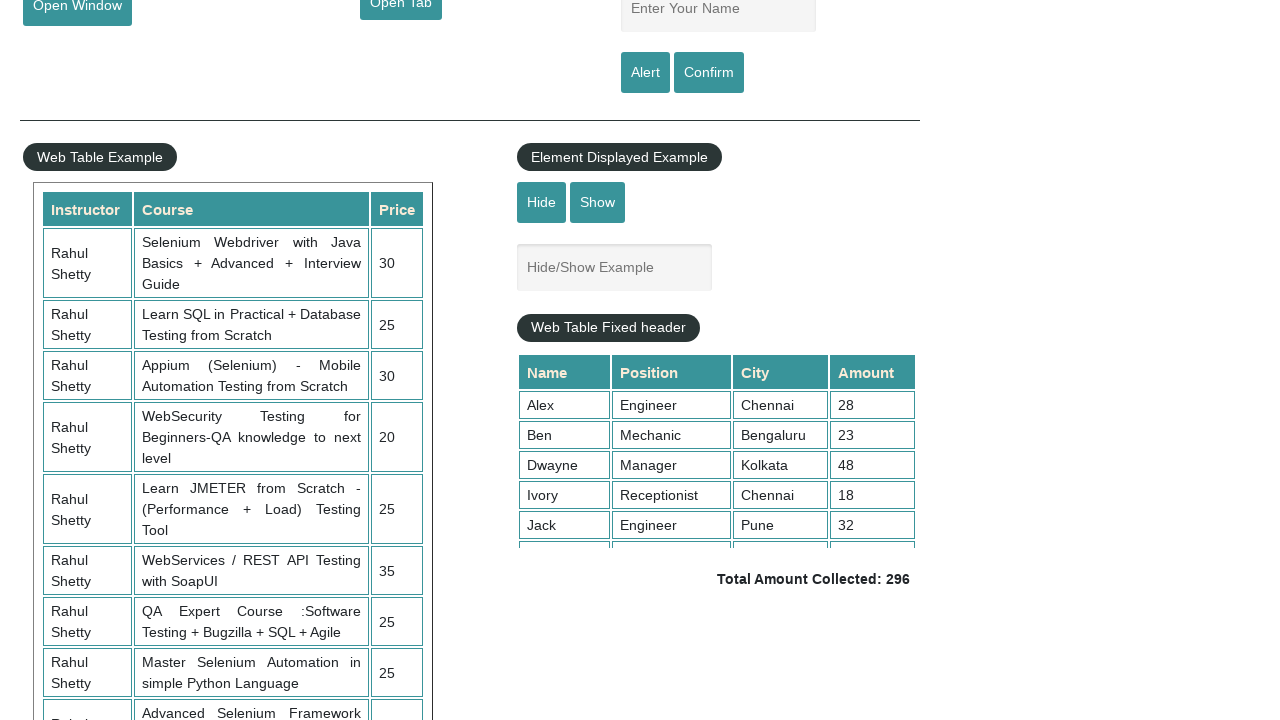